Tests hover effect functionality by hovering over an image and verifying that a hidden element becomes visible

Starting URL: https://the-internet.herokuapp.com/hovers

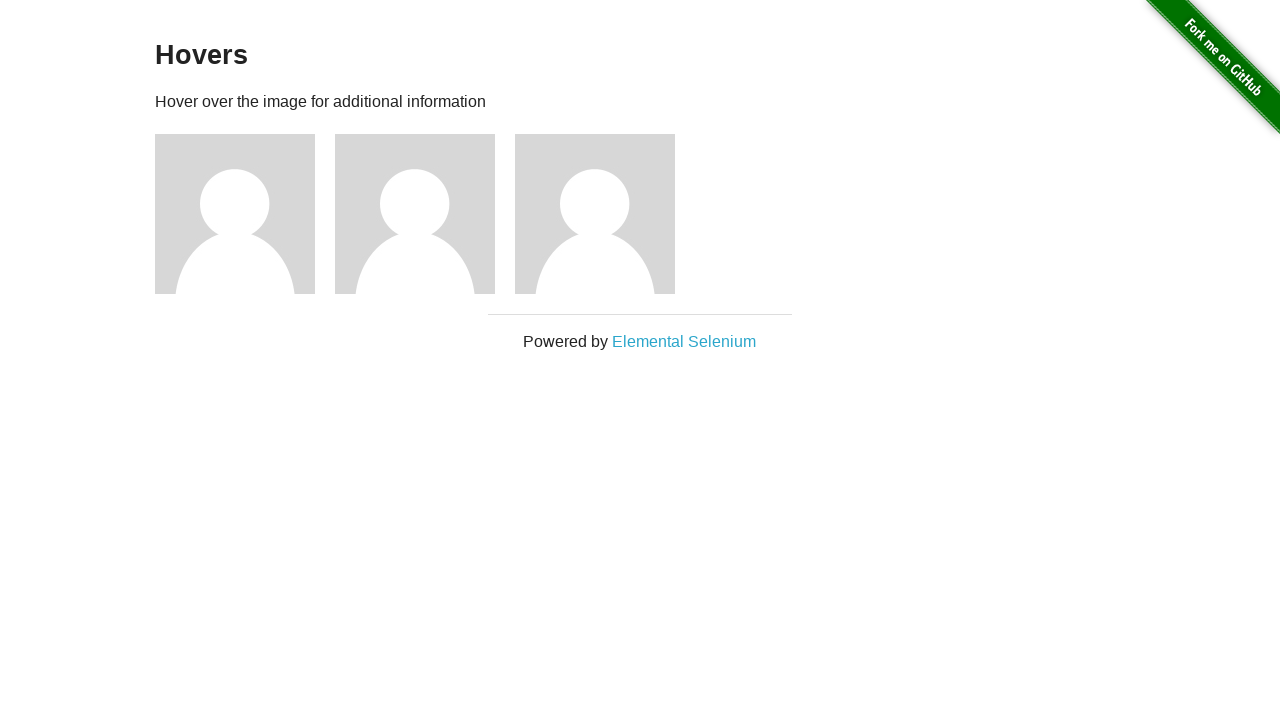

Located the image element to hover over
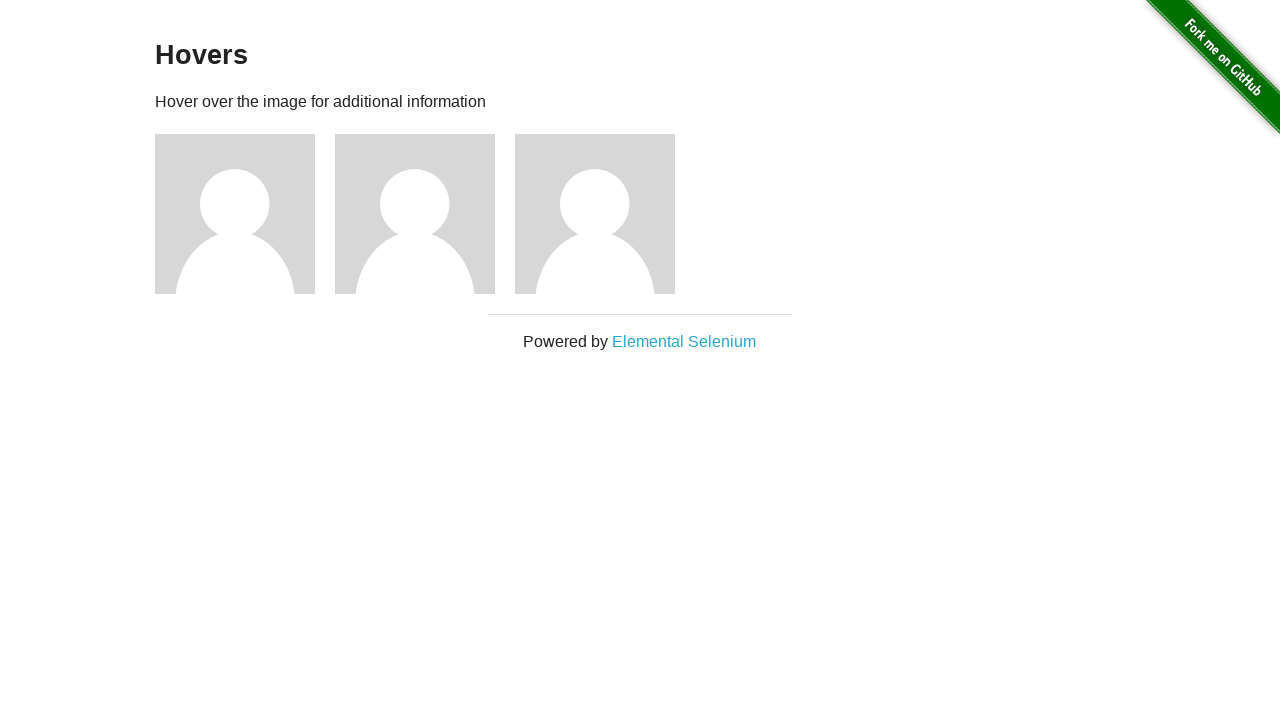

Hovered over the image element at (415, 214) on xpath=//*[@id="content"]/div/div[2]/img
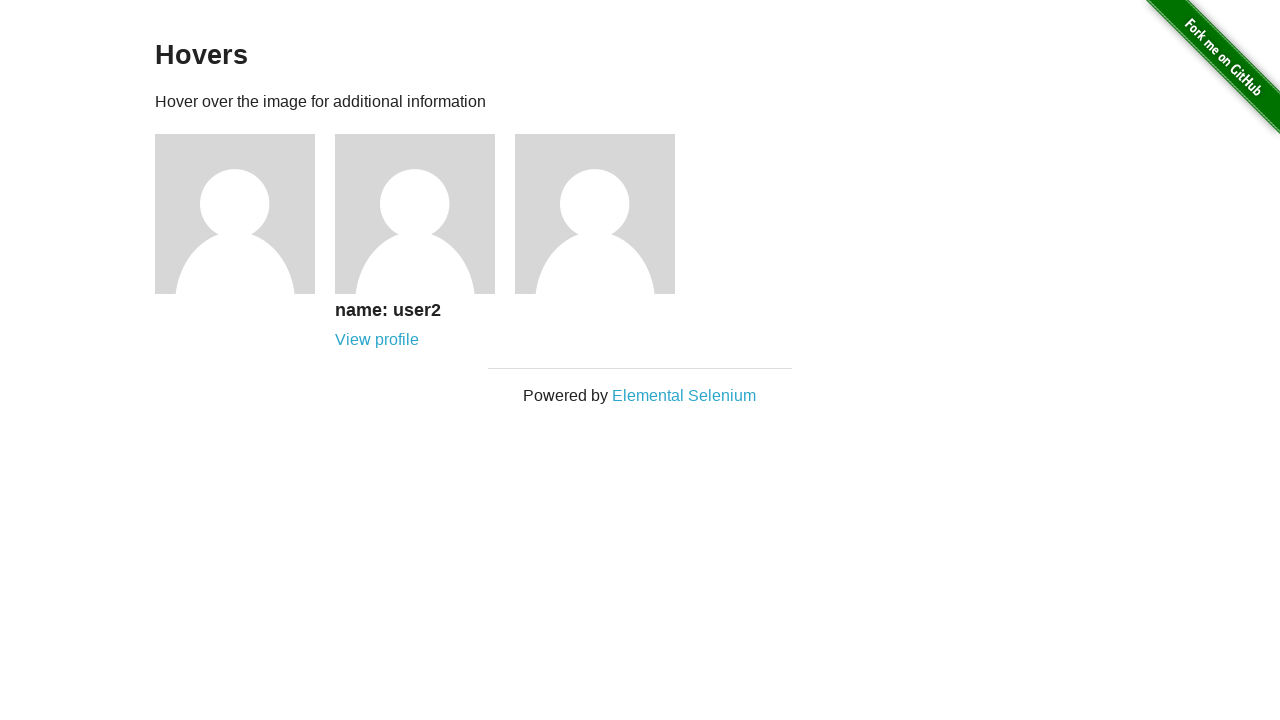

Hidden element became visible after hover
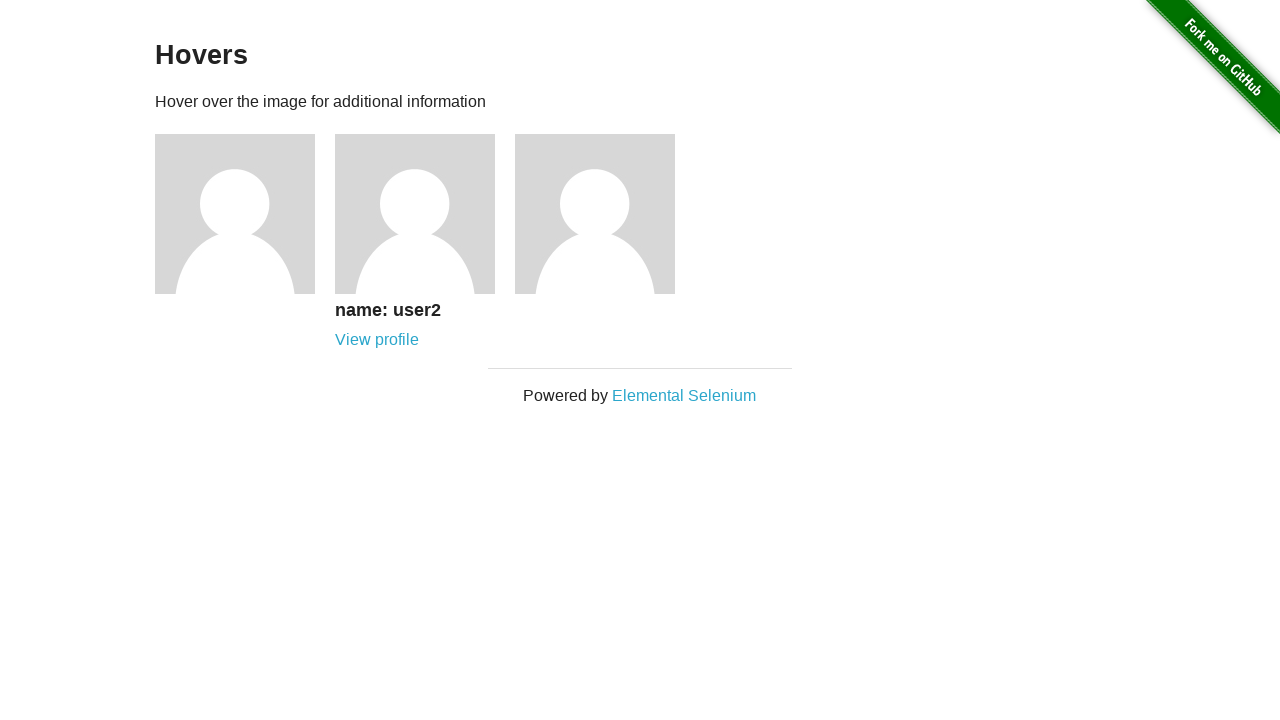

Located the visible element to verify
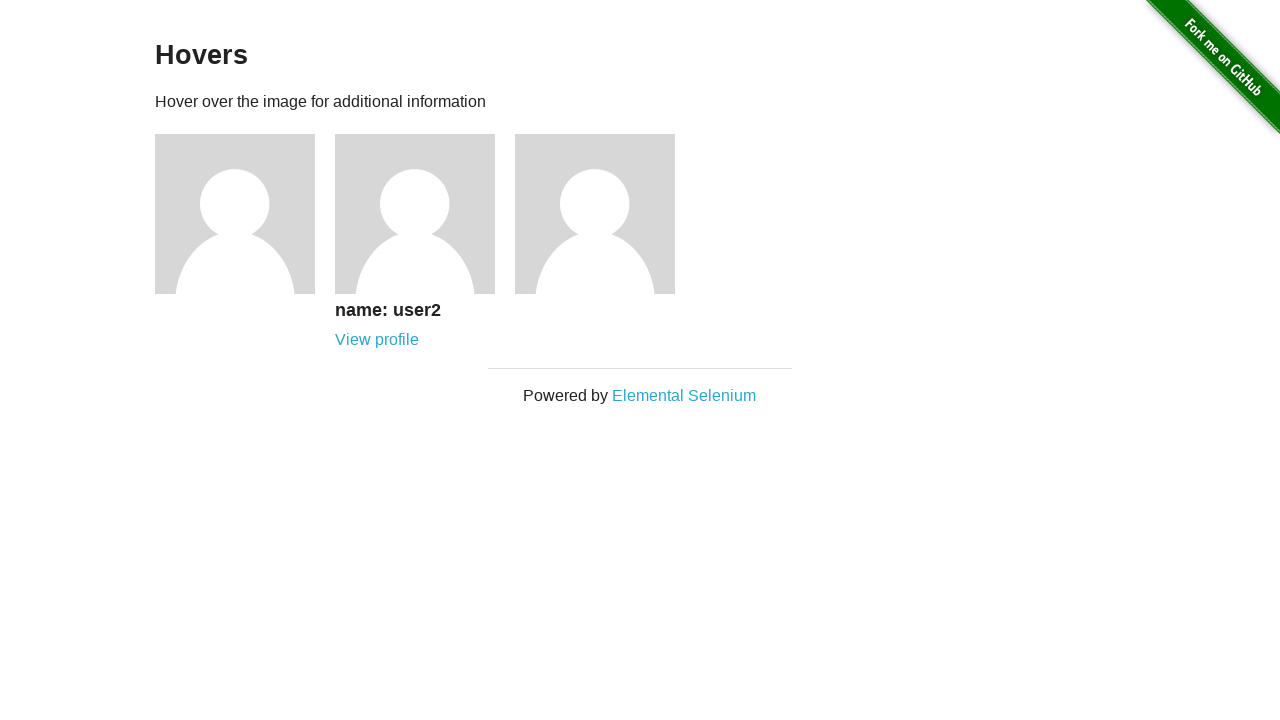

Verified that the element is visible after hover
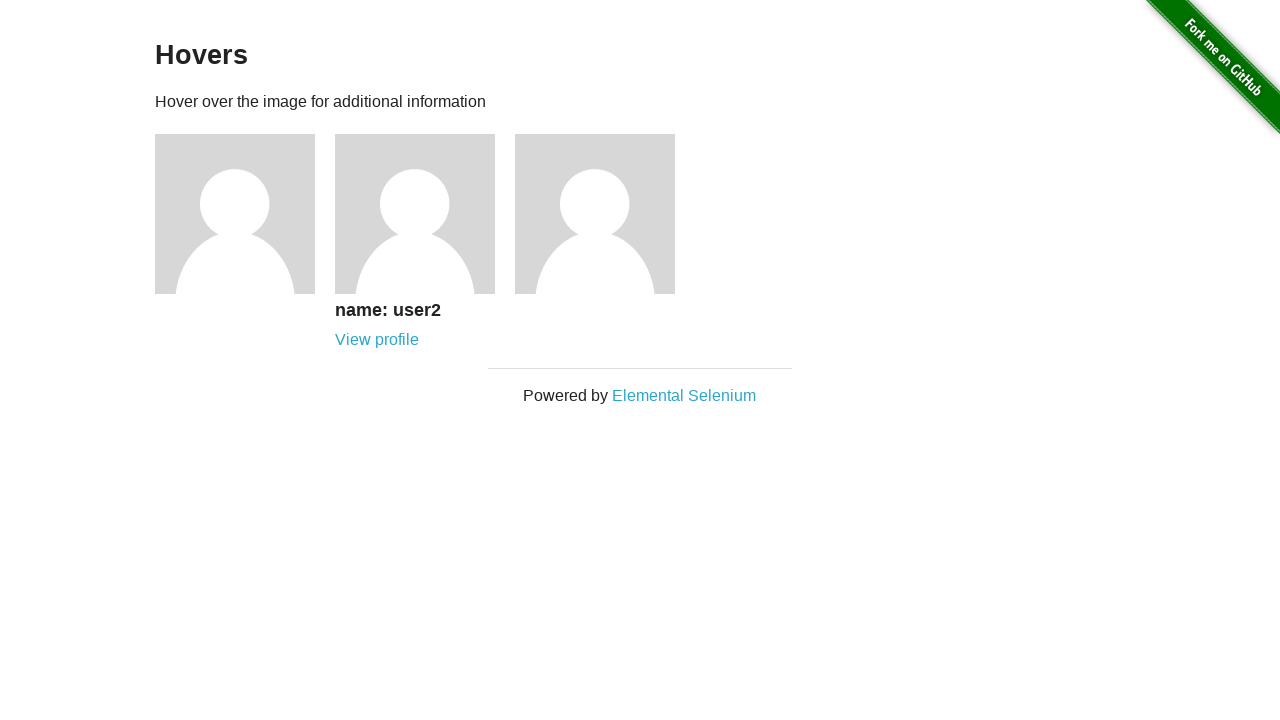

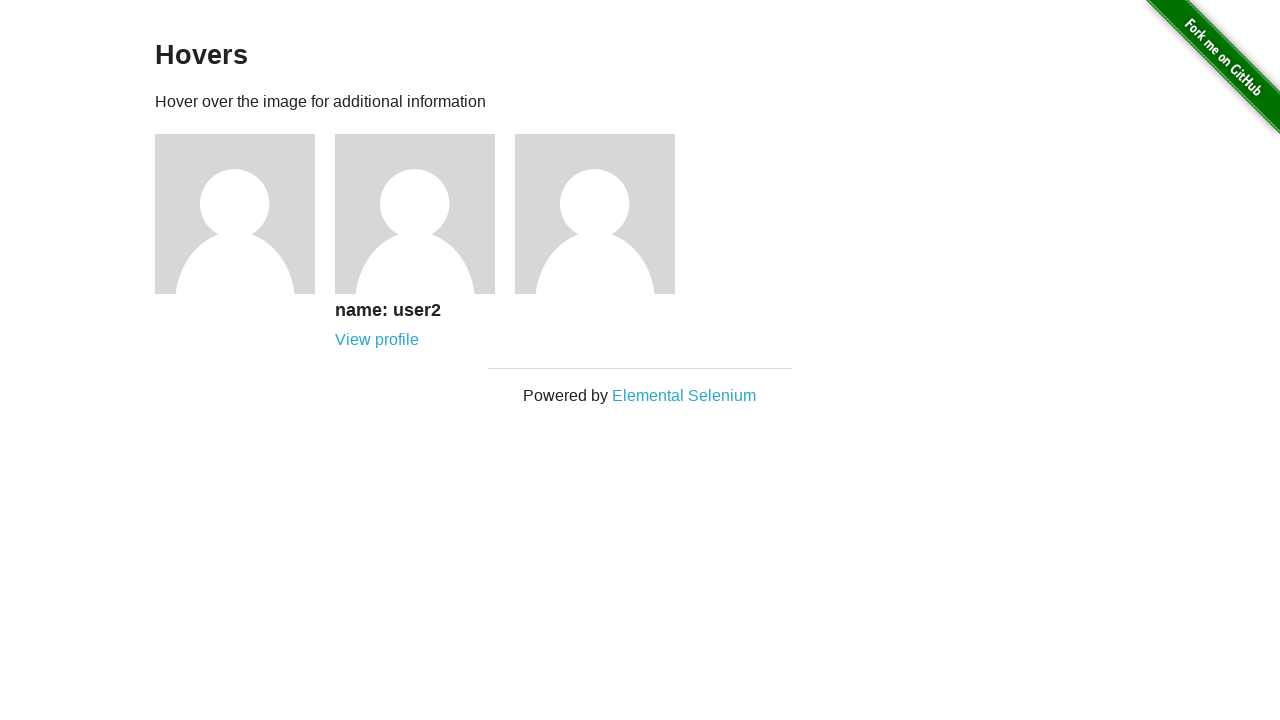